Navigates to TechPro Education website and performs a search for "QA" using the search input field

Starting URL: https://www.techproeducation.com

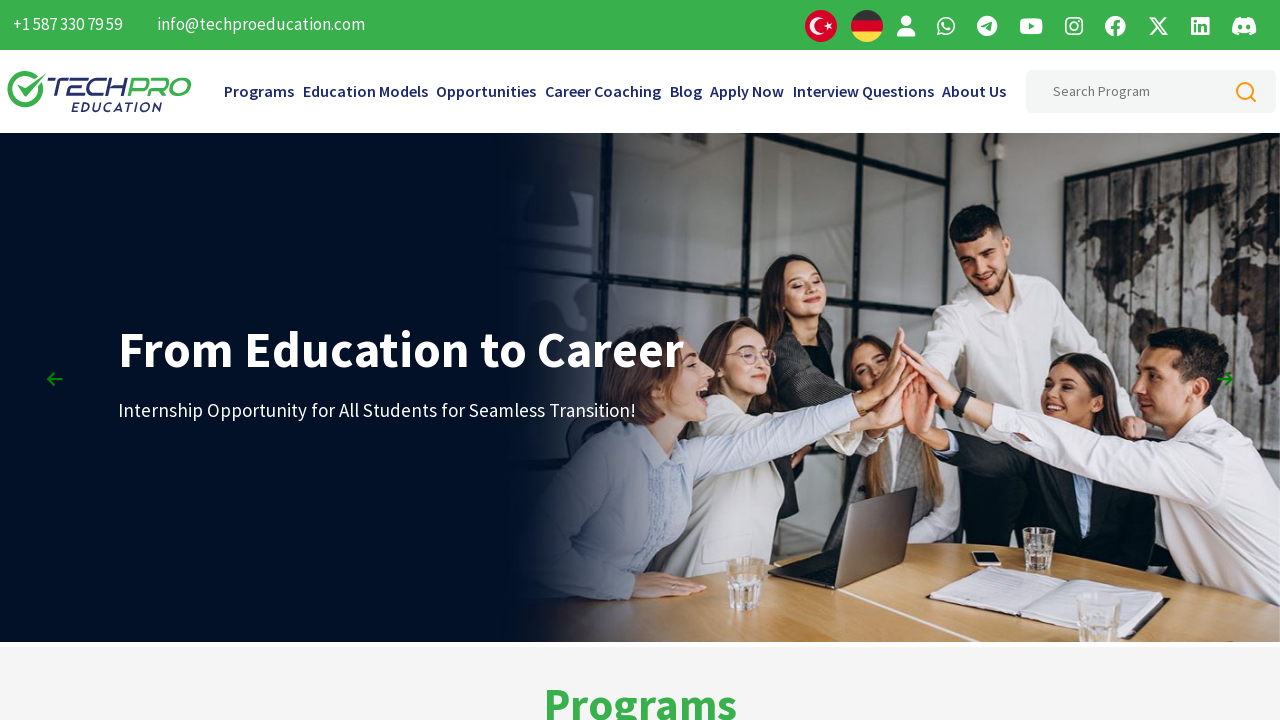

Navigated to TechPro Education website
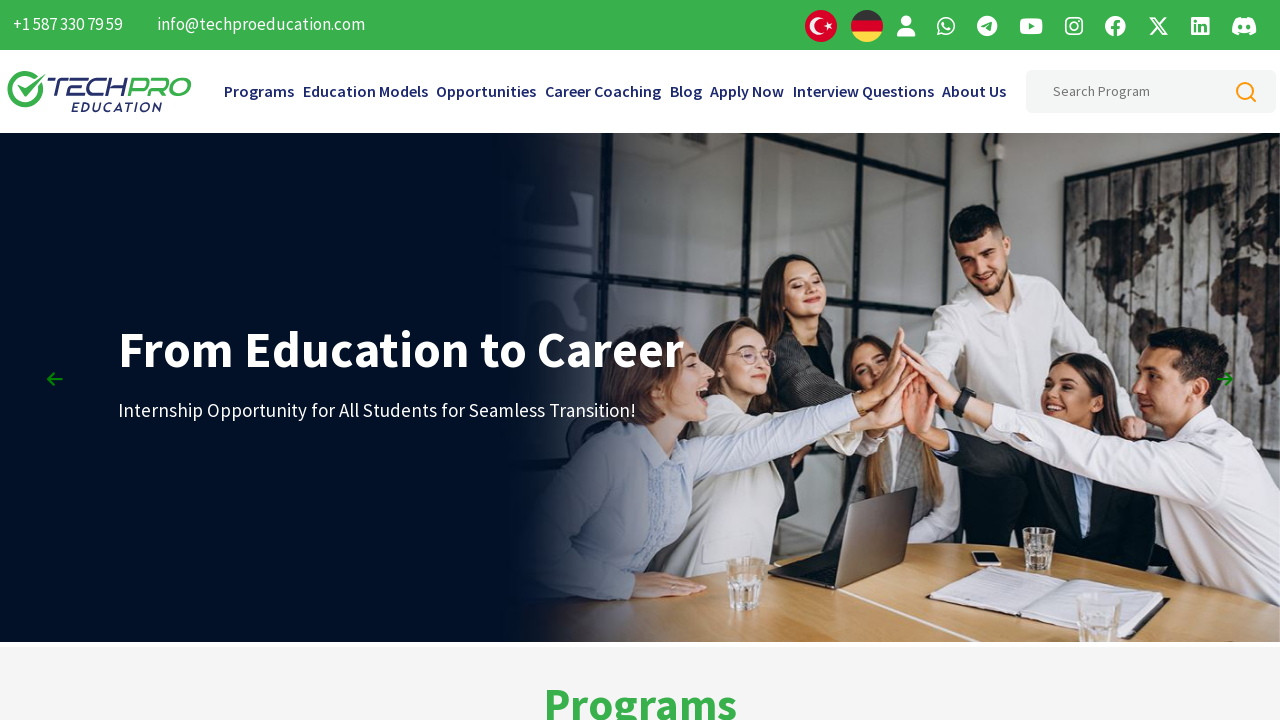

Filled search field with 'QA' on #searchHeaderInput
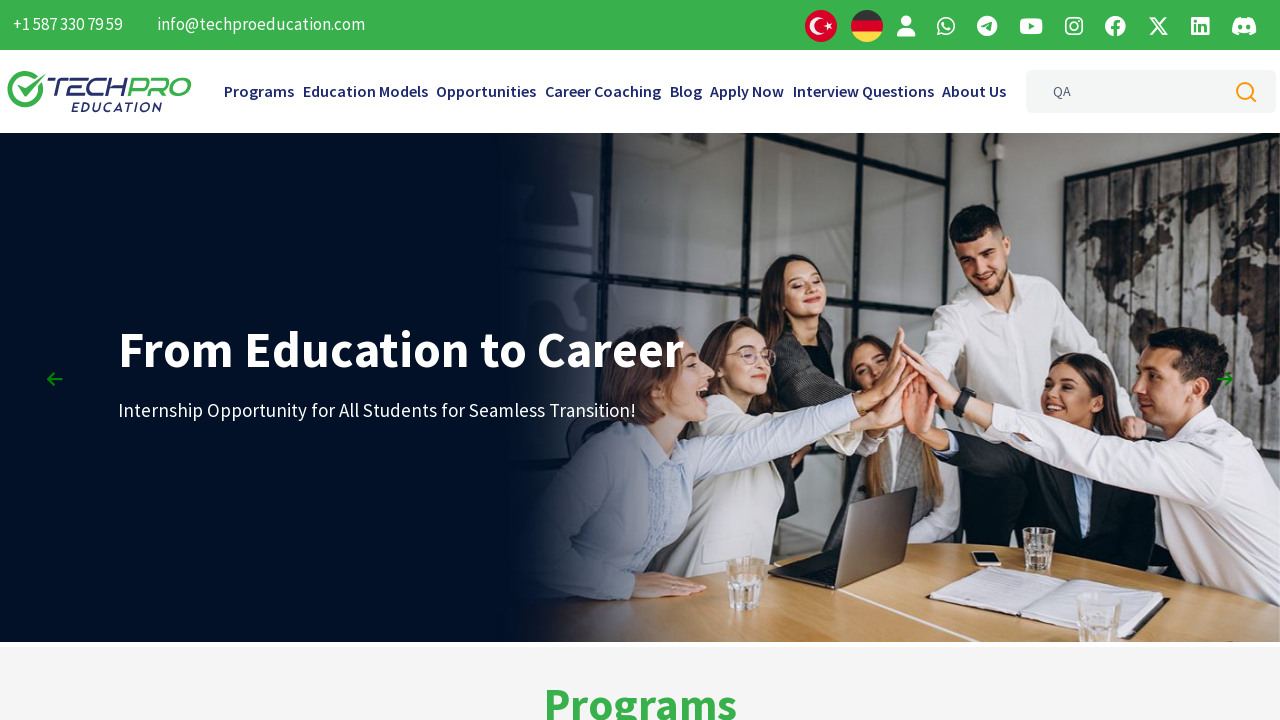

Pressed Enter to submit search query on #searchHeaderInput
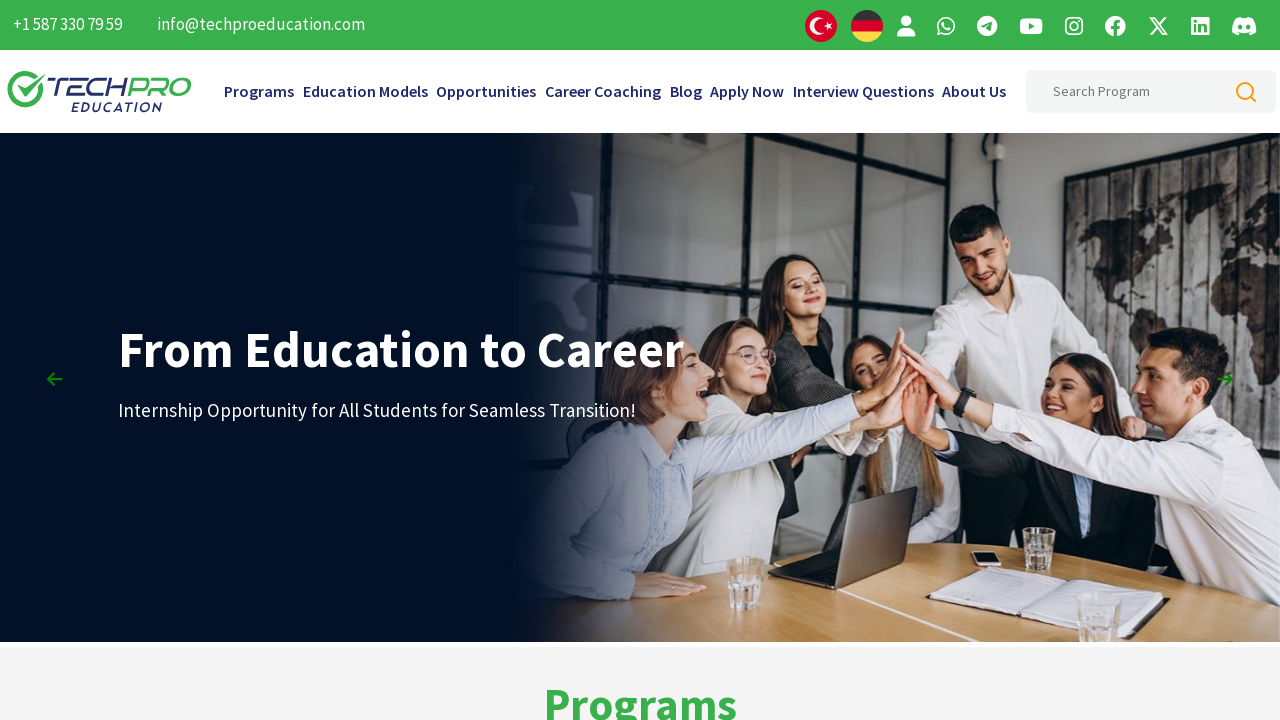

Search results page loaded
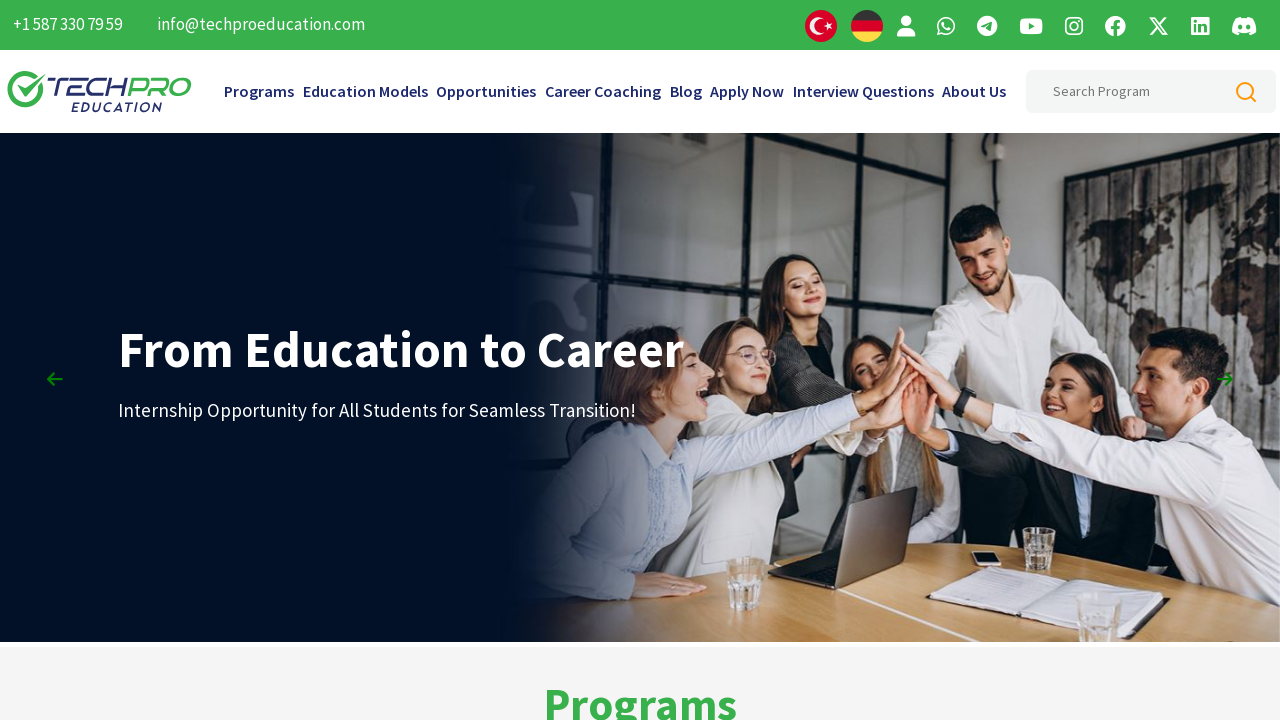

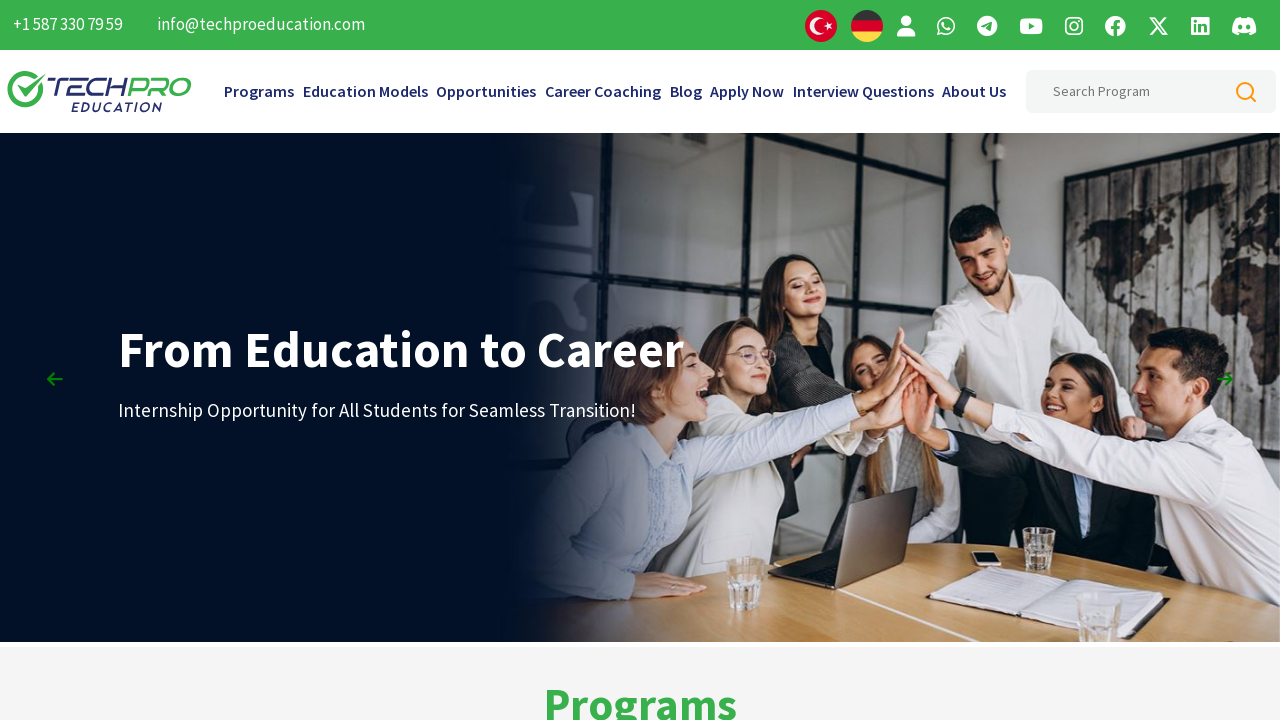